Tests file upload functionality by selecting a file and sending it to the file input element on a file upload page

Starting URL: http://the-internet.herokuapp.com/upload

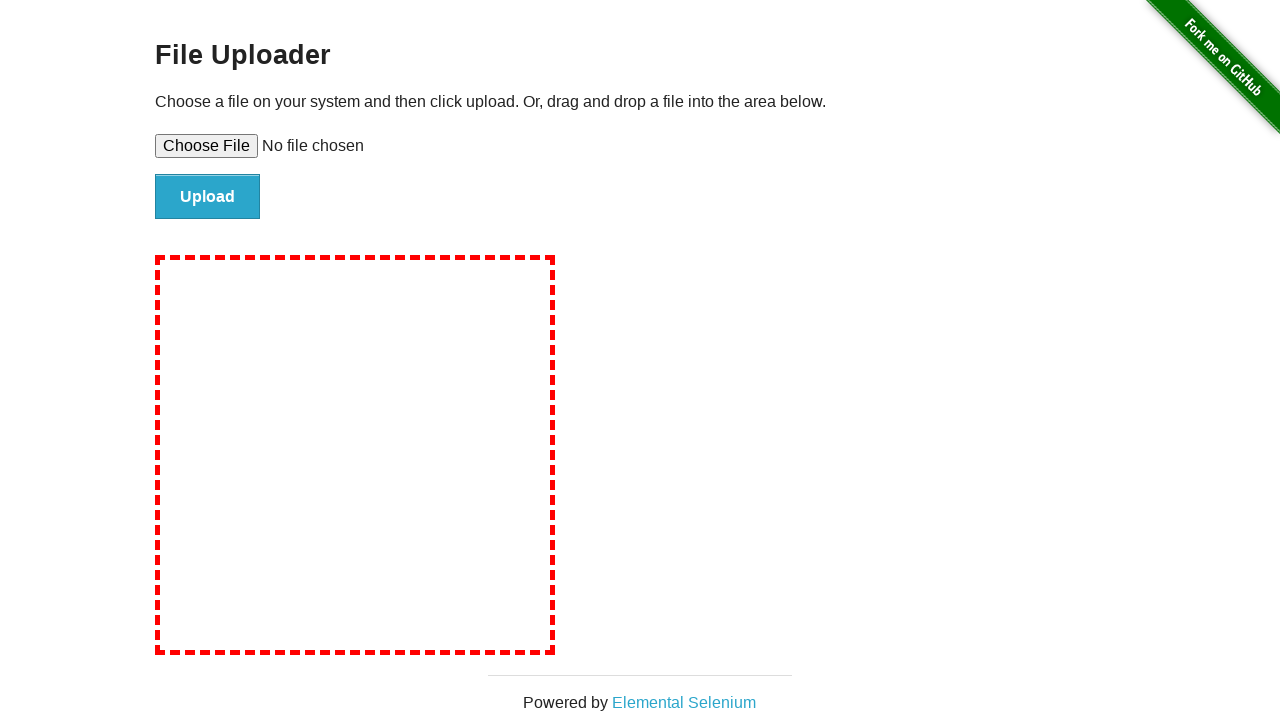

Created temporary test file for upload
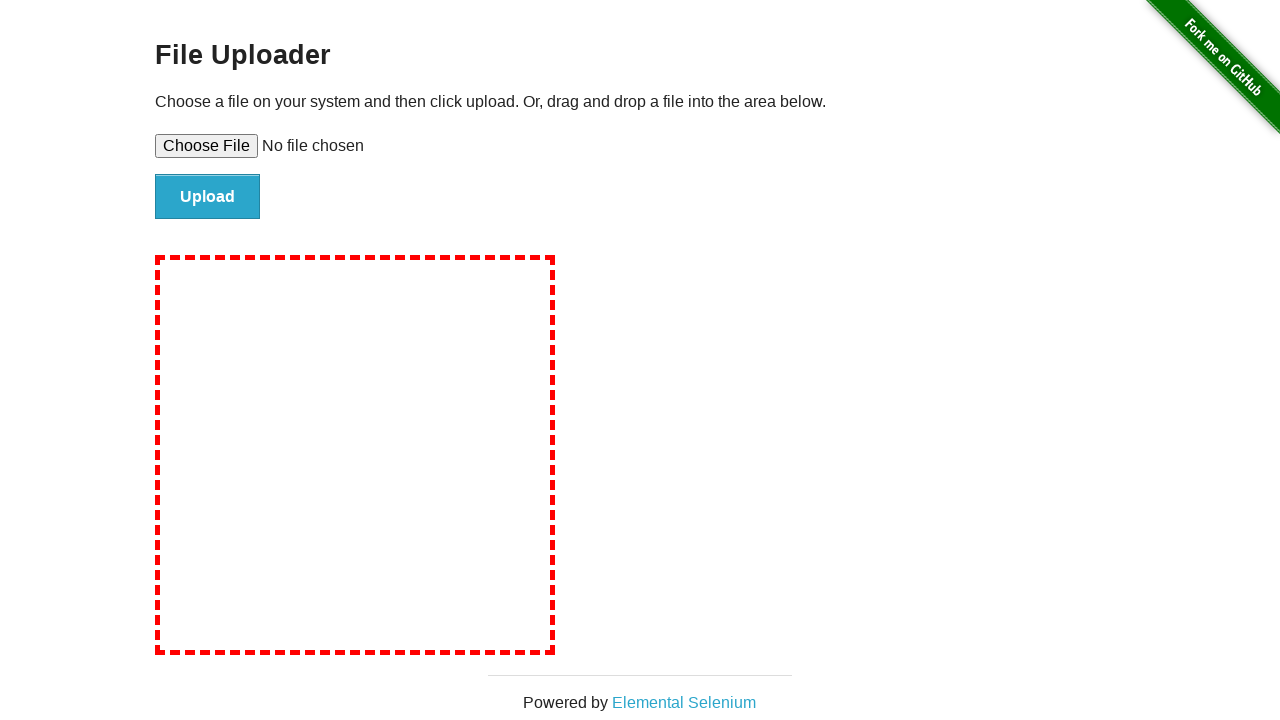

Selected test file and sent it to file input element
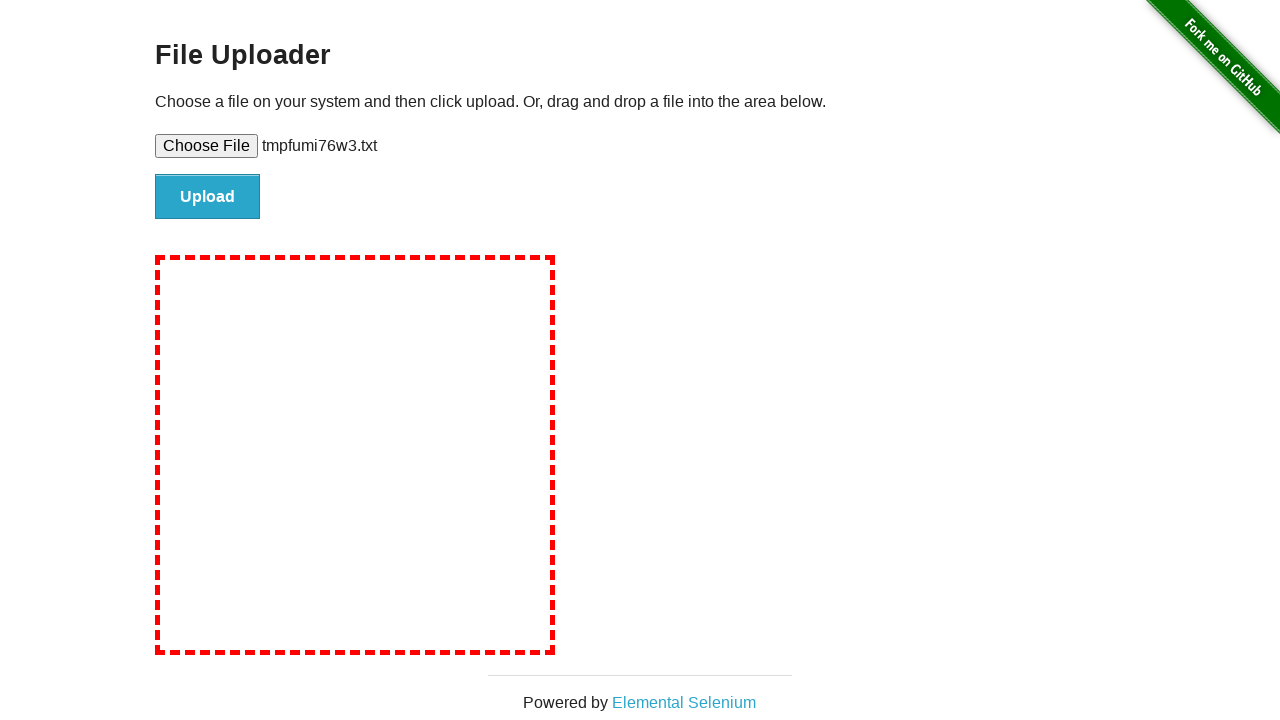

Cleaned up temporary test file
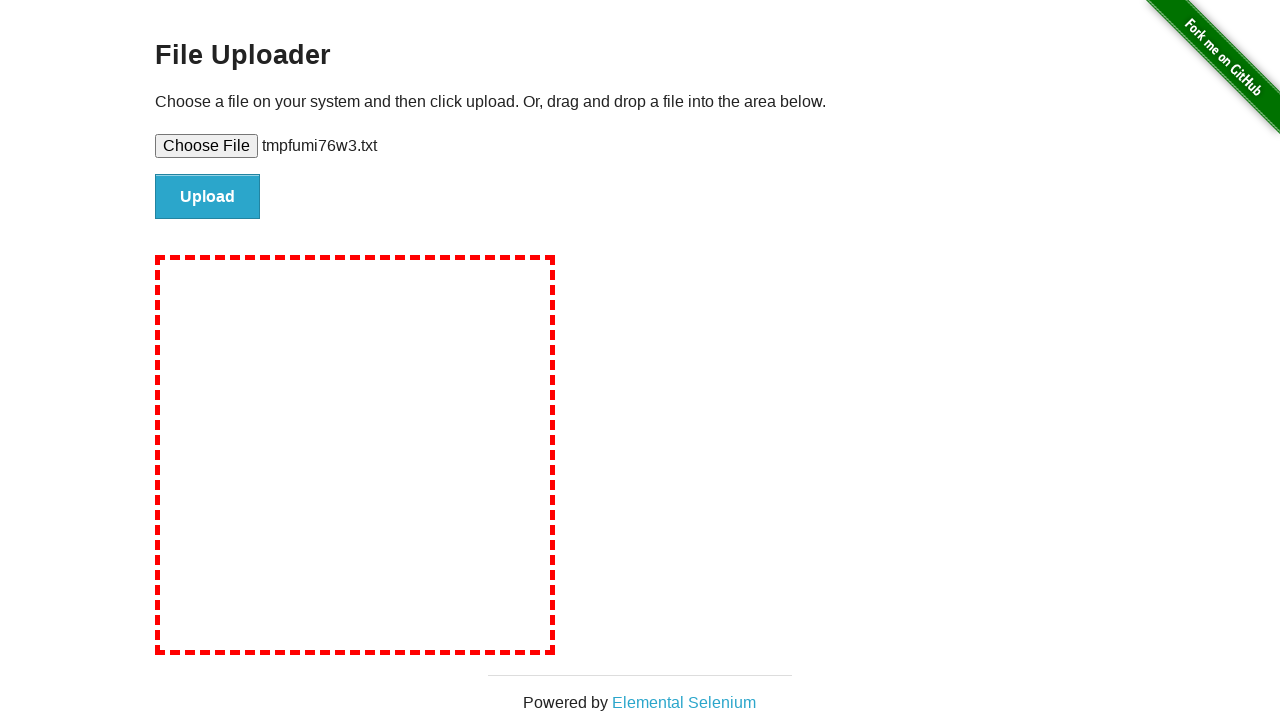

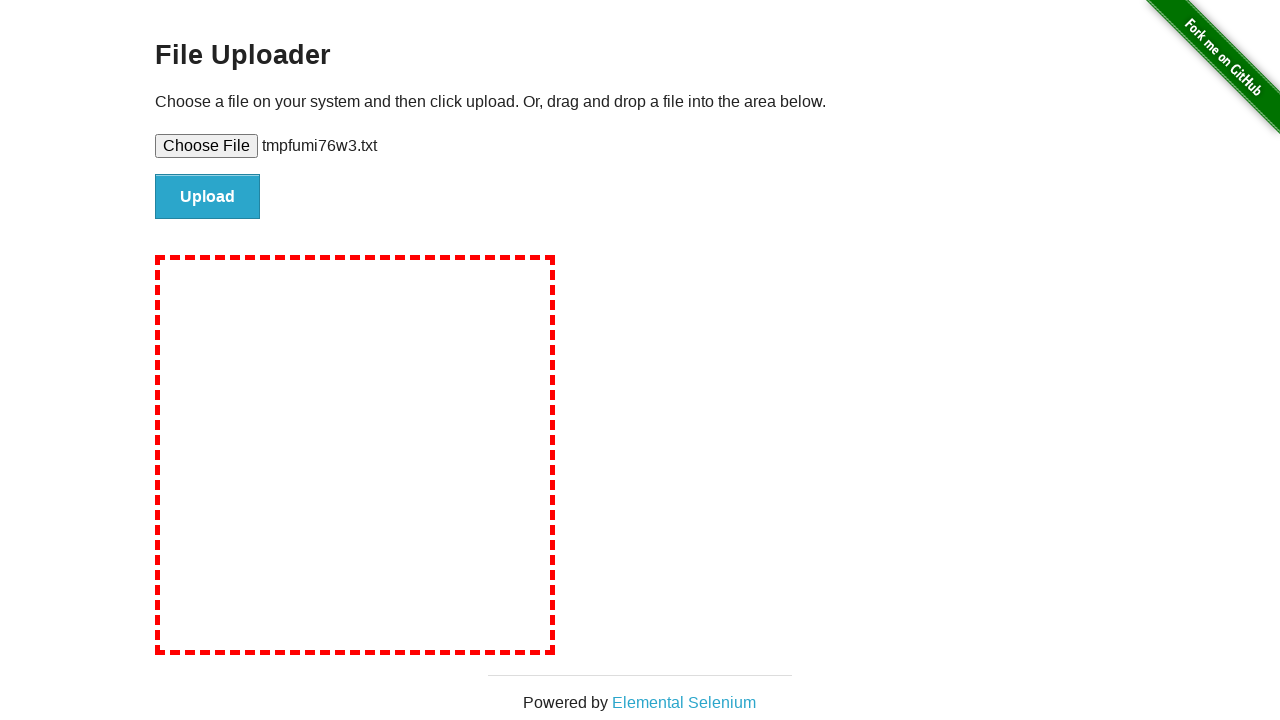